Tests browser windows and tabs functionality by opening new tabs and windows, switching focus between them, and verifying content on each.

Starting URL: https://demoqa.com

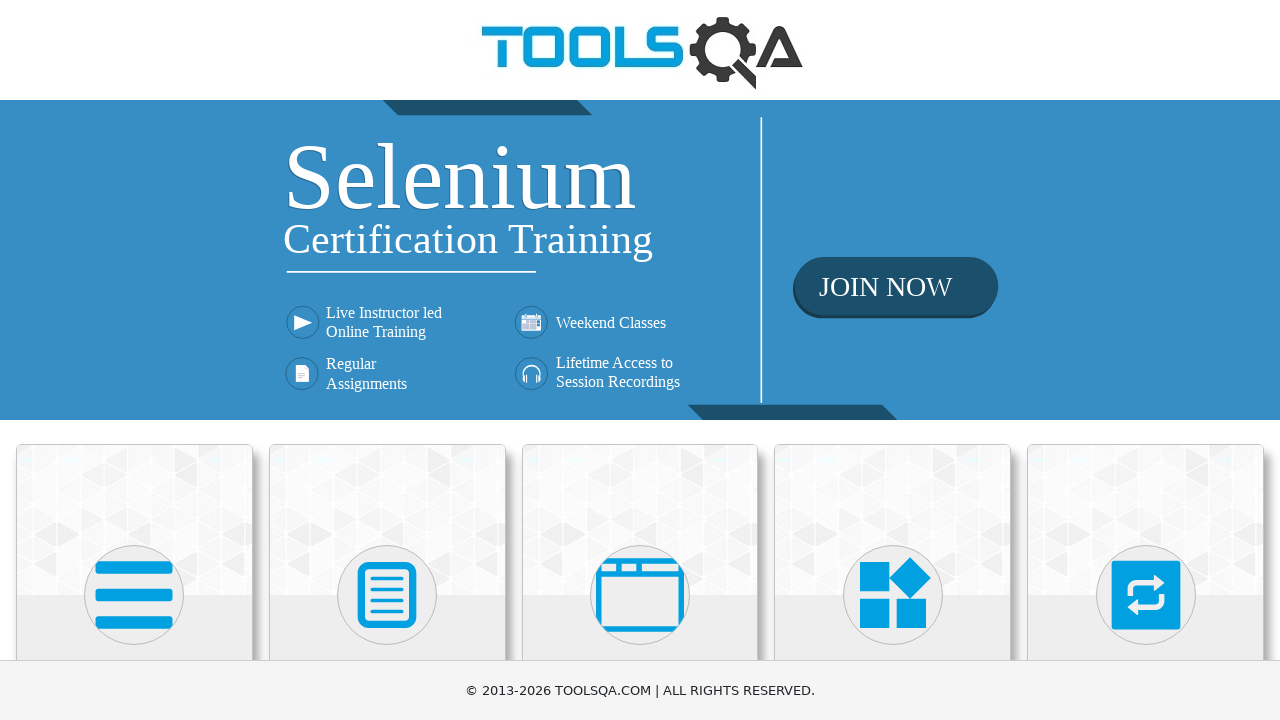

Scrolled down 400px to view cards
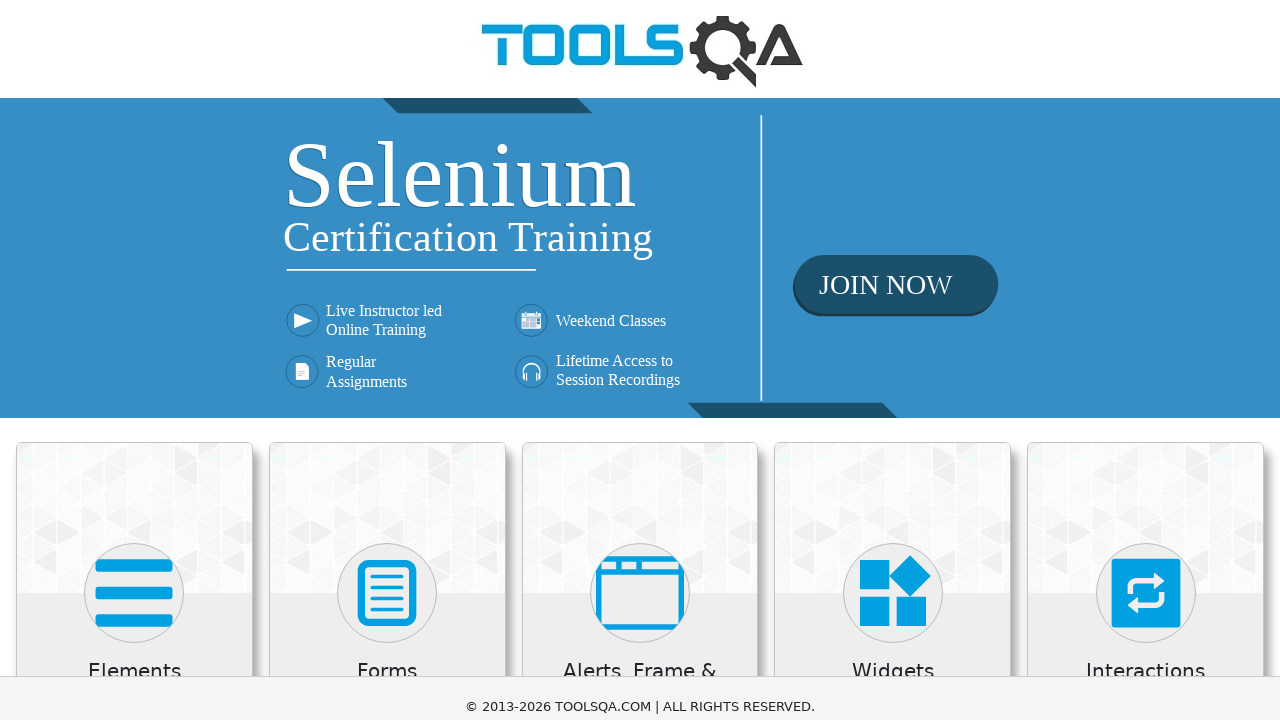

Clicked on 'Alerts, Frame & Windows' card at (640, 285) on xpath=//h5[text()='Alerts, Frame & Windows']
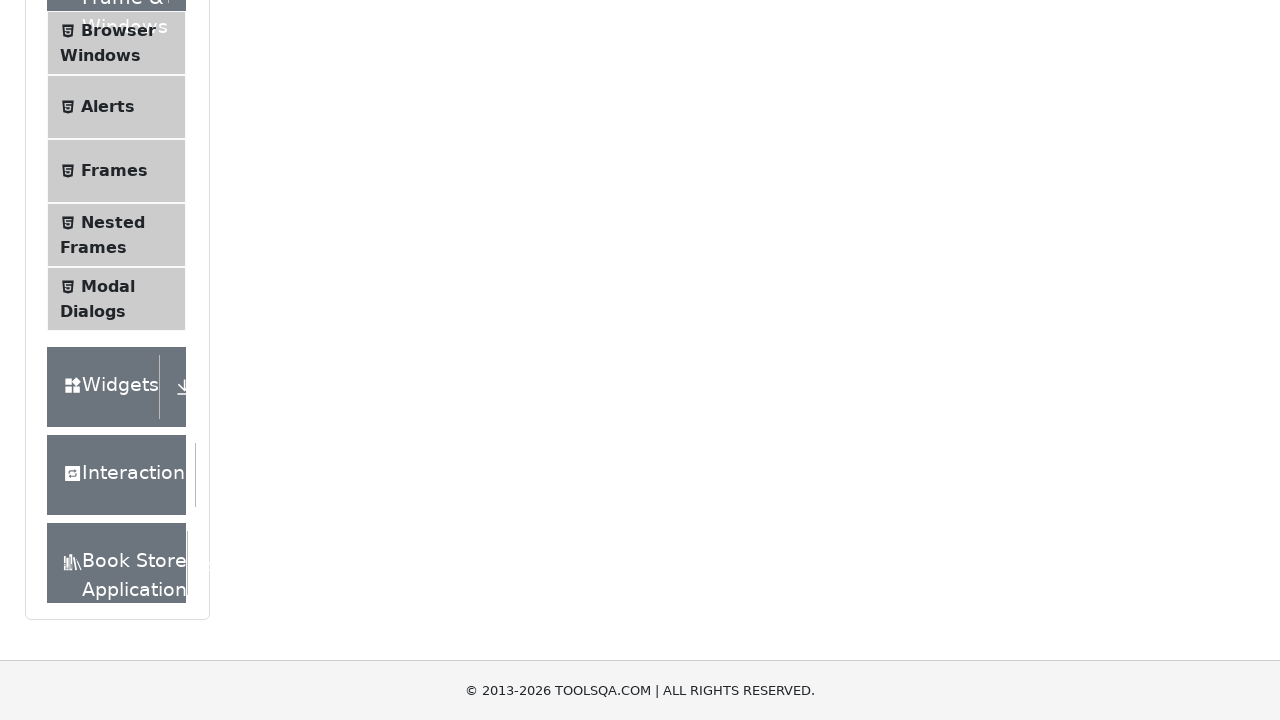

Clicked on 'Browser Windows' menu item at (118, 30) on xpath=//span[text()='Browser Windows']
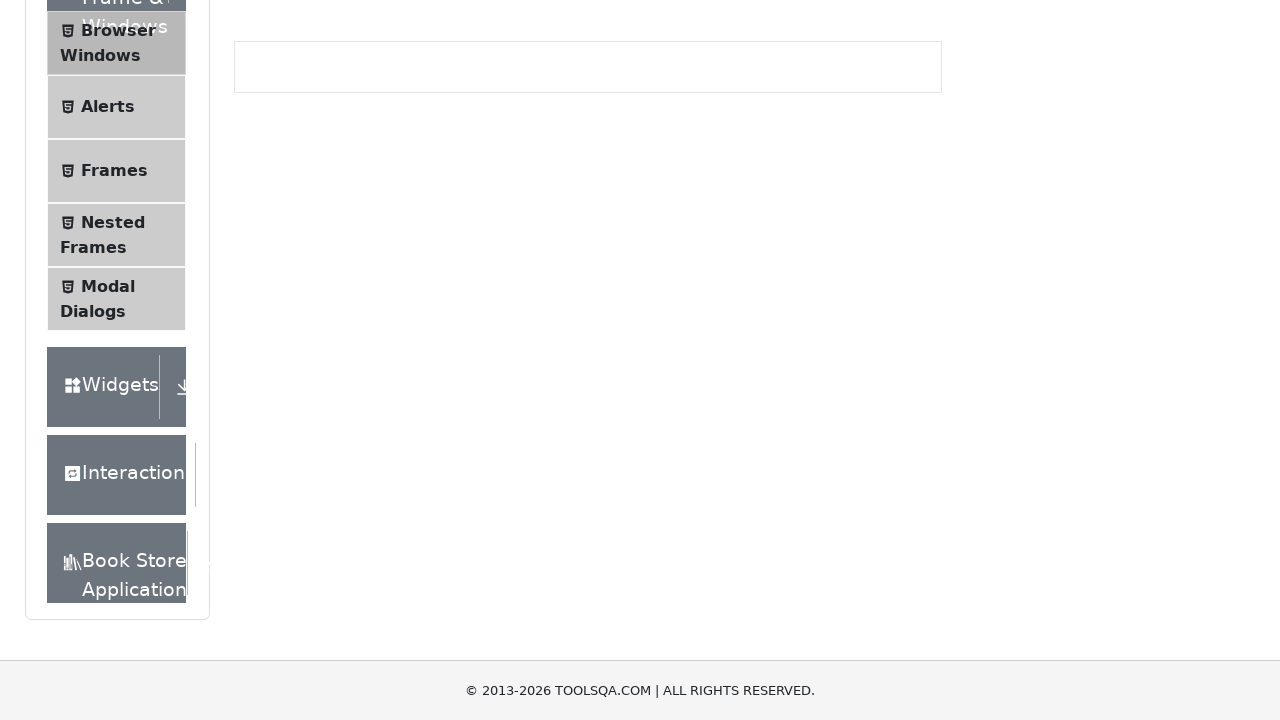

Clicked 'New Tab' button and new tab opened at (280, 242) on #tabButton
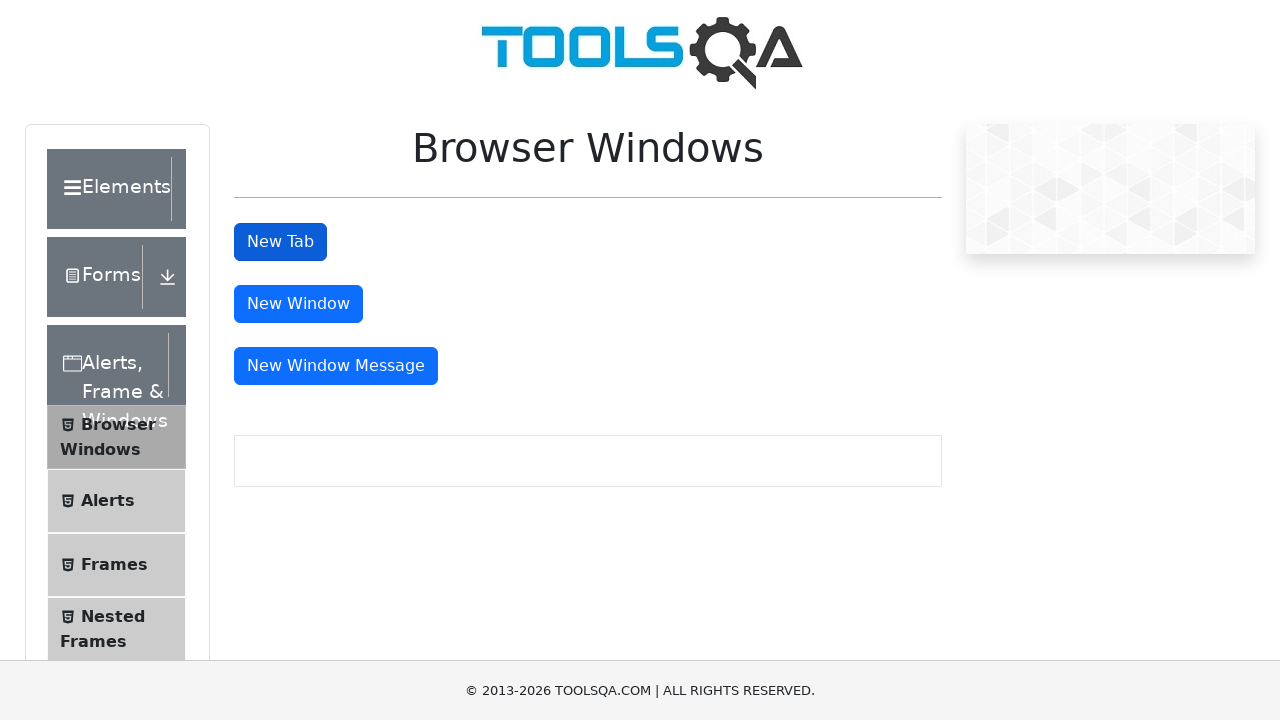

New tab finished loading
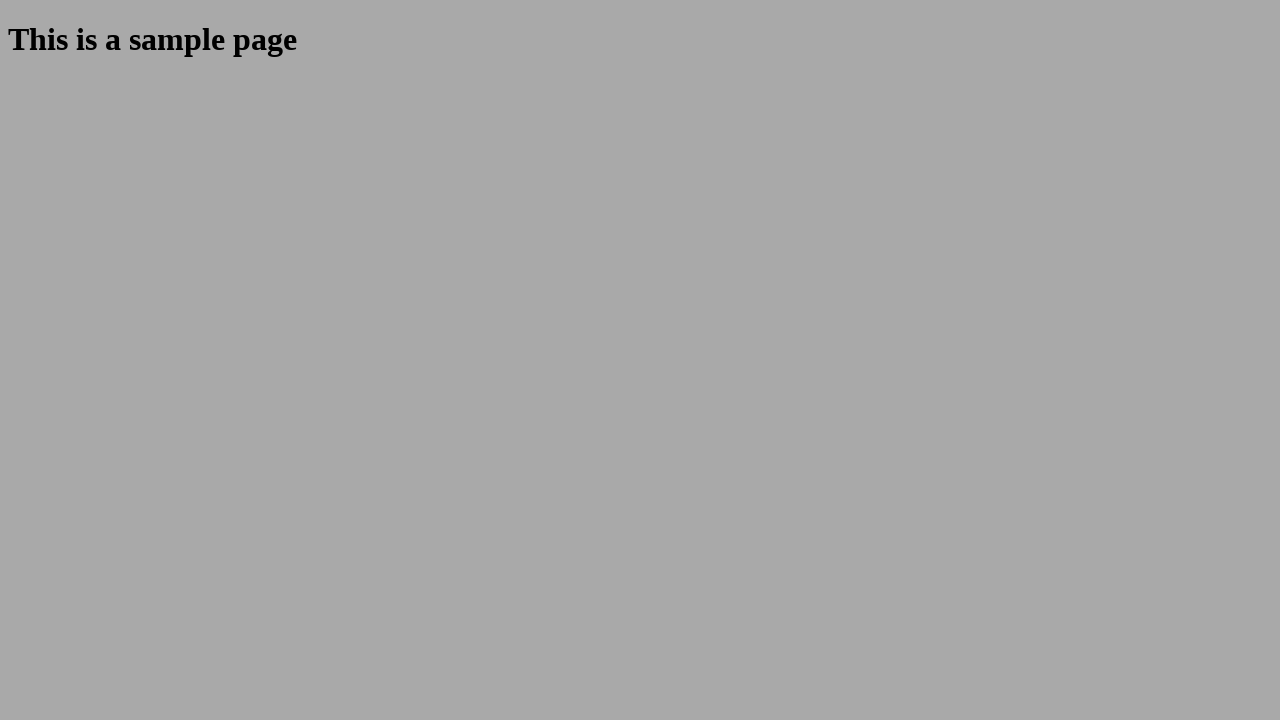

Sample heading element loaded on new tab
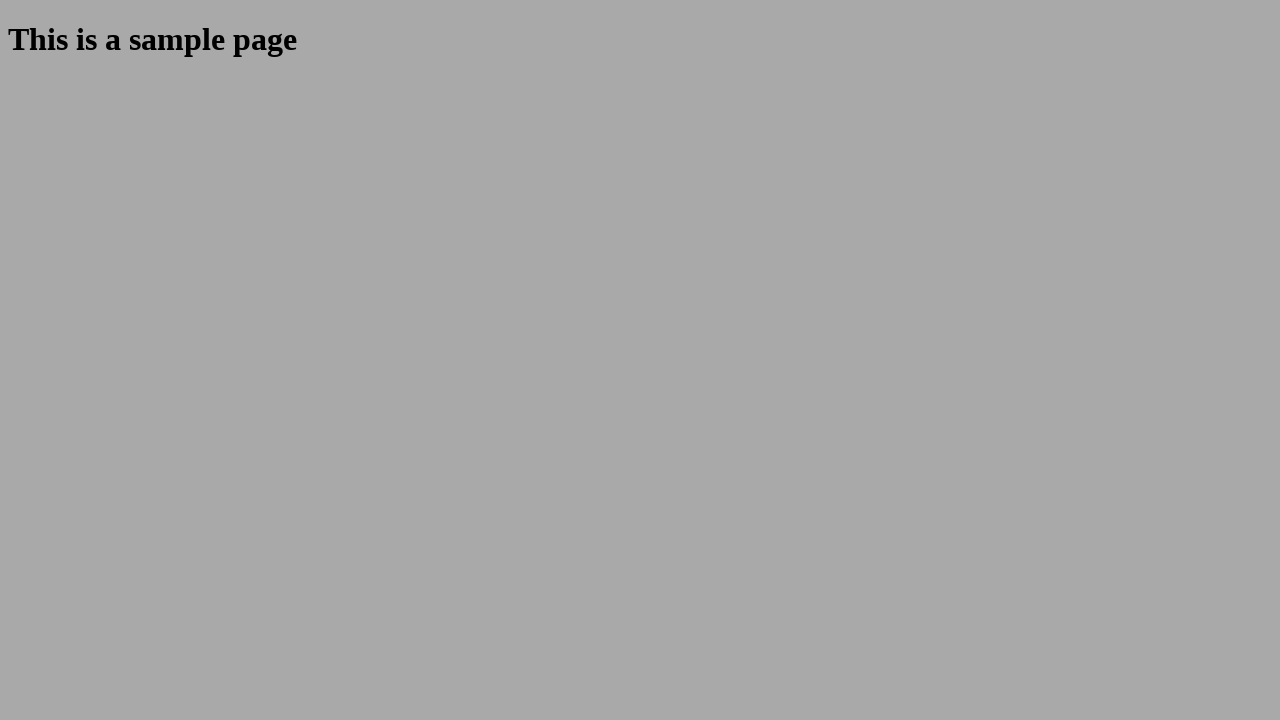

Retrieved text from new tab: 'This is a sample page'
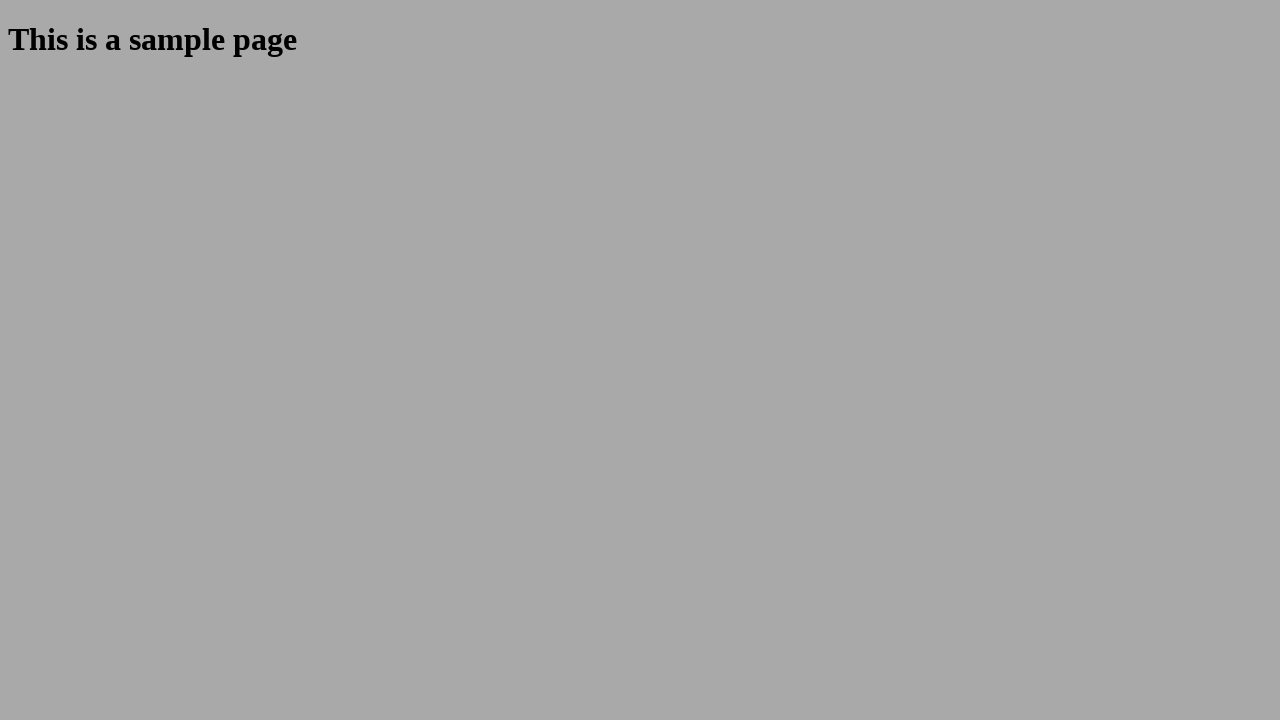

Closed new tab and switched back to main page
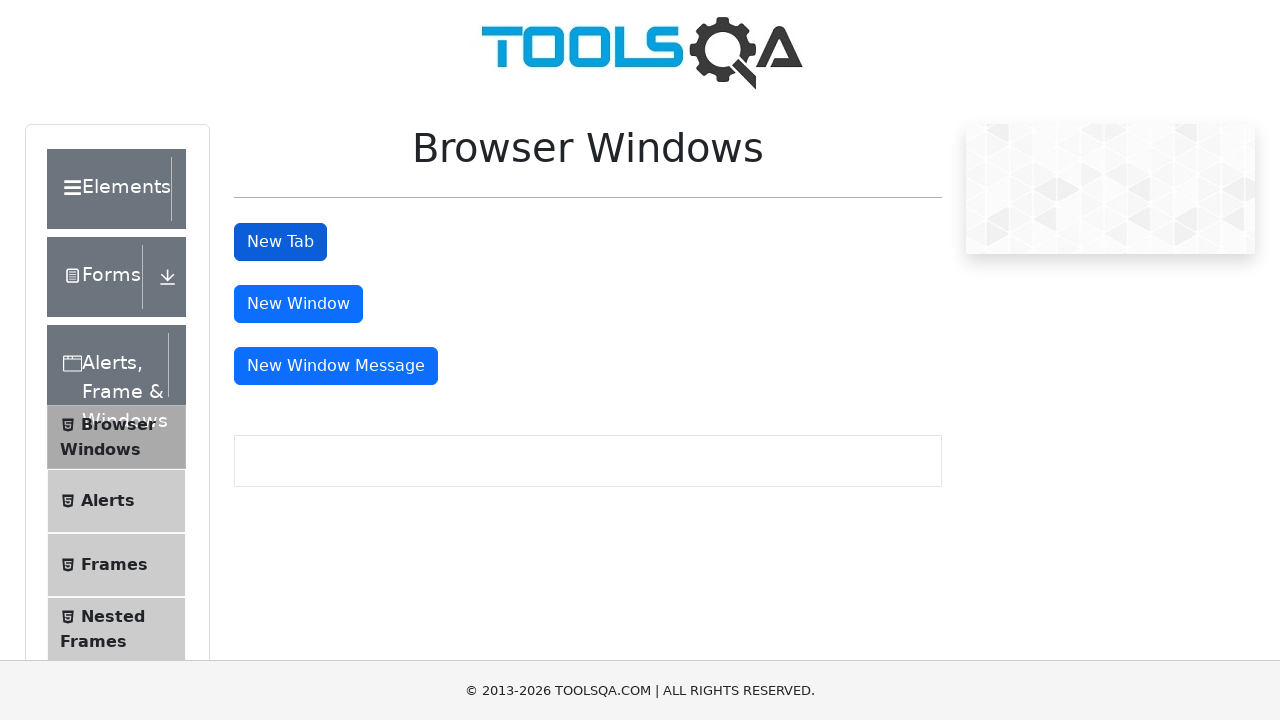

Clicked 'New Tab' button again and new window opened at (280, 242) on #tabButton
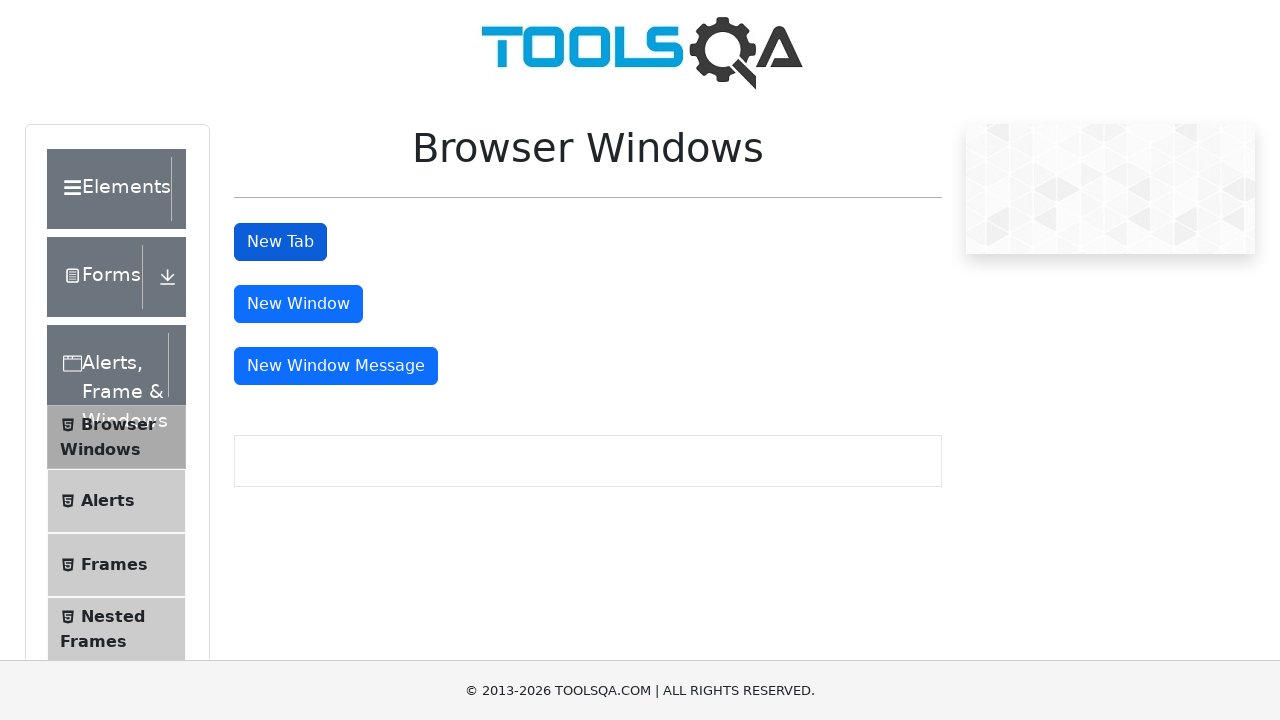

New window finished loading
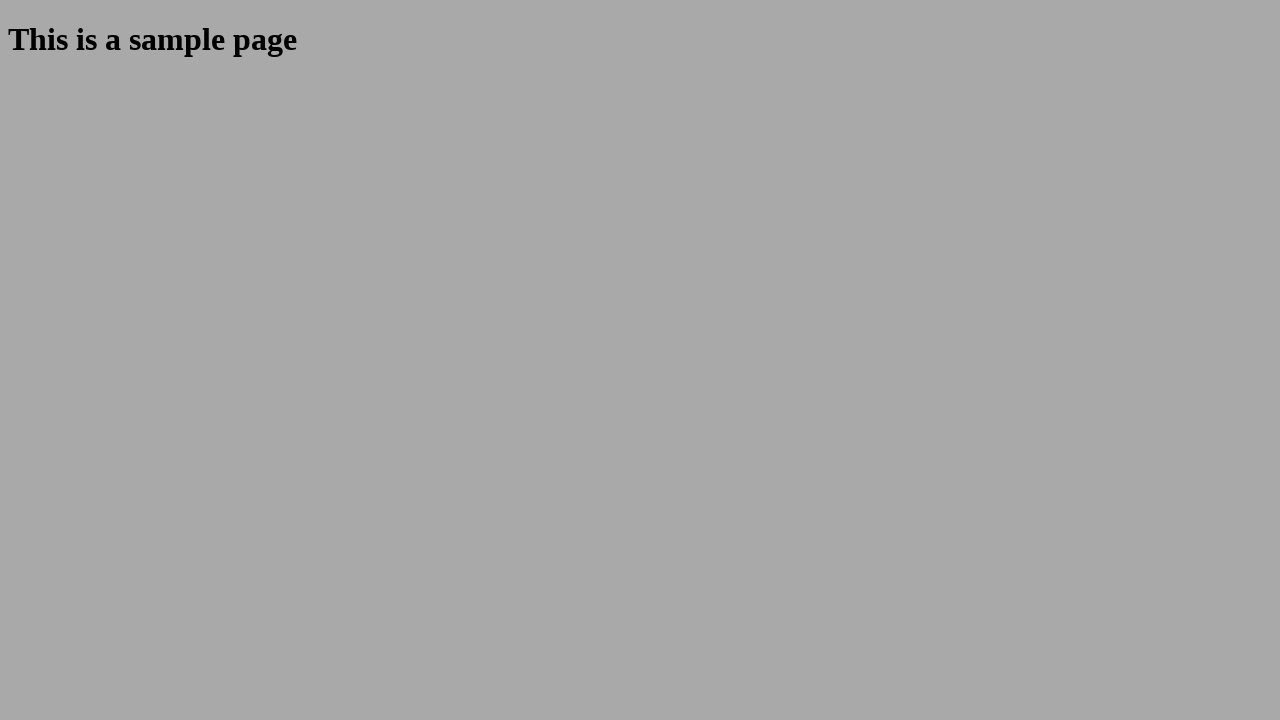

Sample heading element loaded on new window
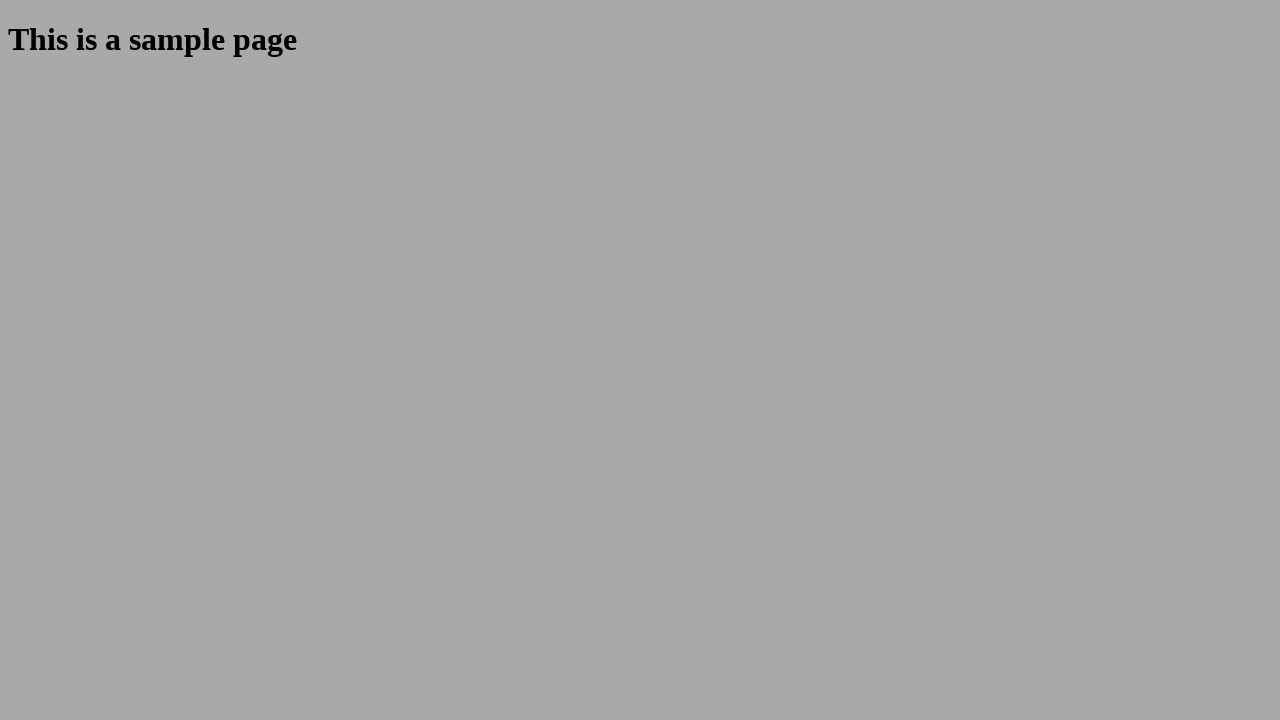

Retrieved text from new window: 'This is a sample page'
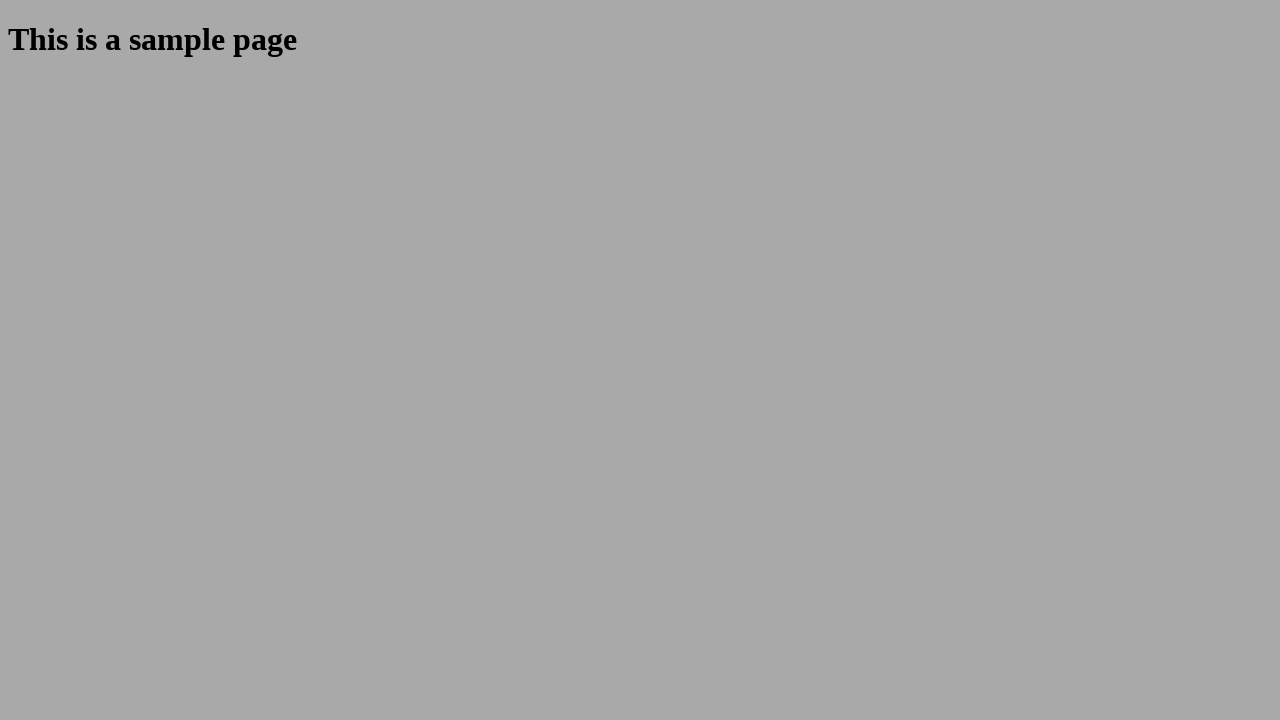

Closed new window
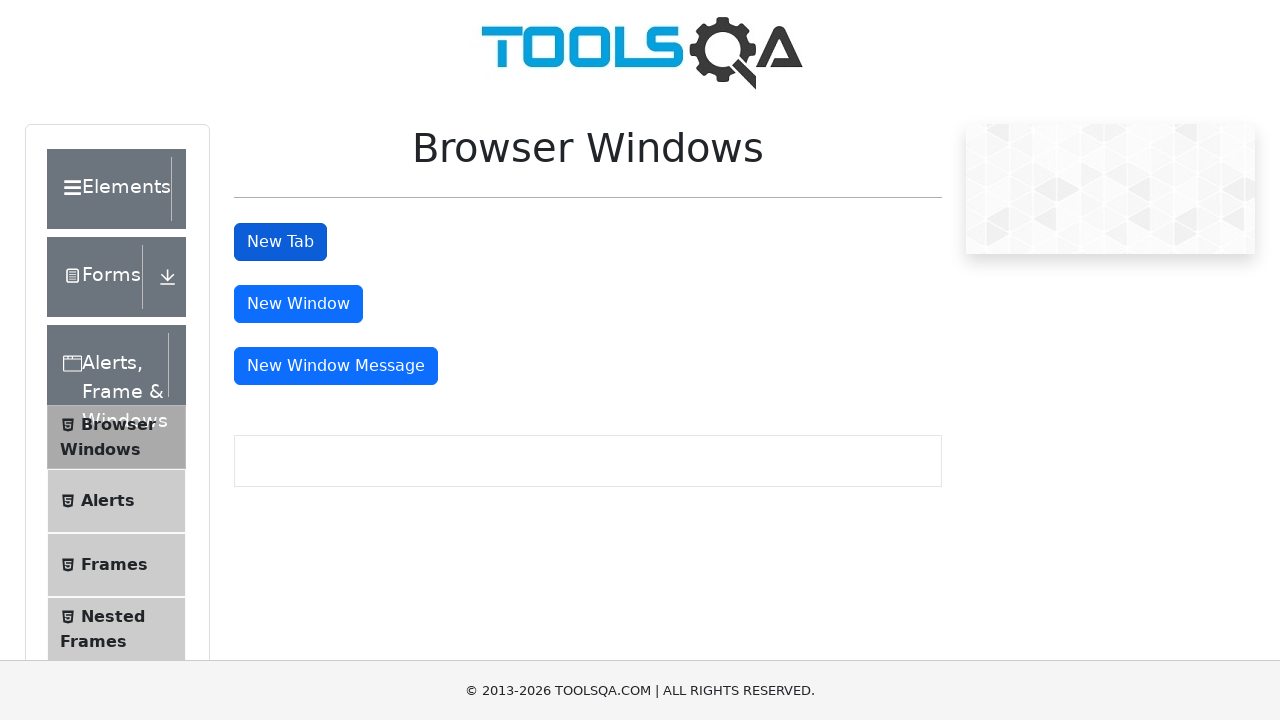

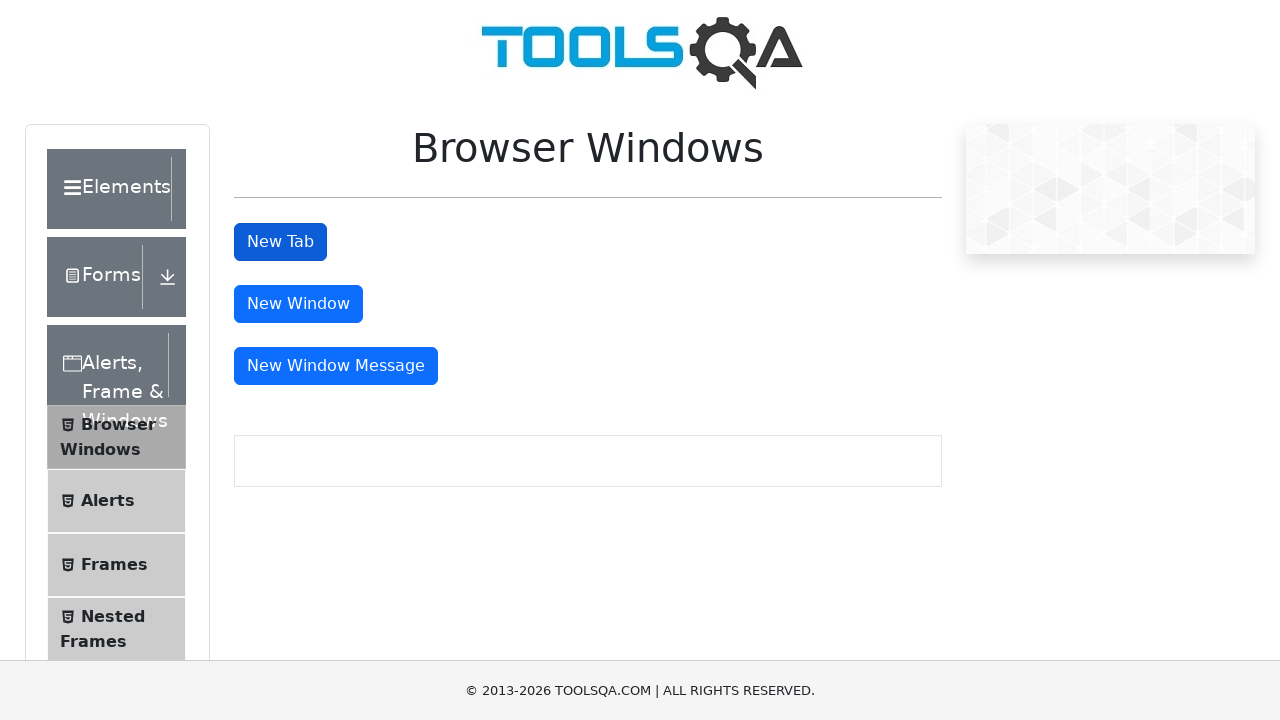